Tests table interaction by filtering rows containing "Laptop" and clicking its checkbox

Starting URL: https://testautomationpractice.blogspot.com/

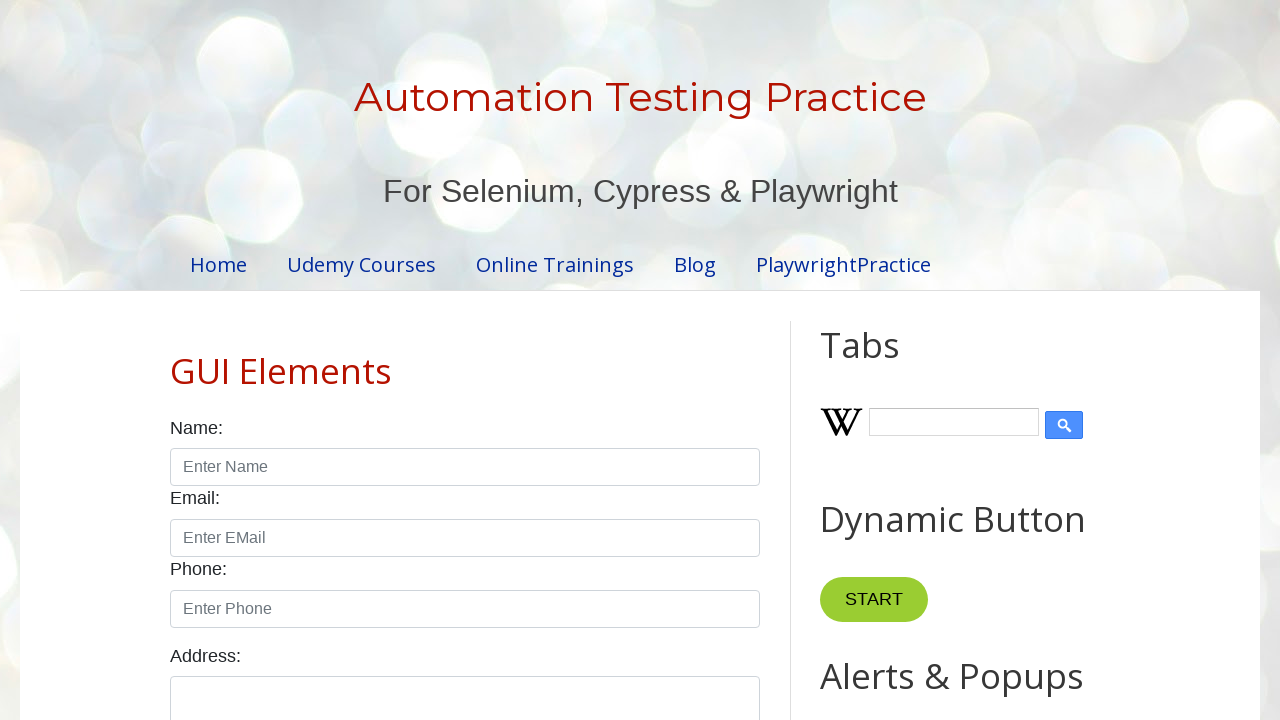

Waited for product table to load
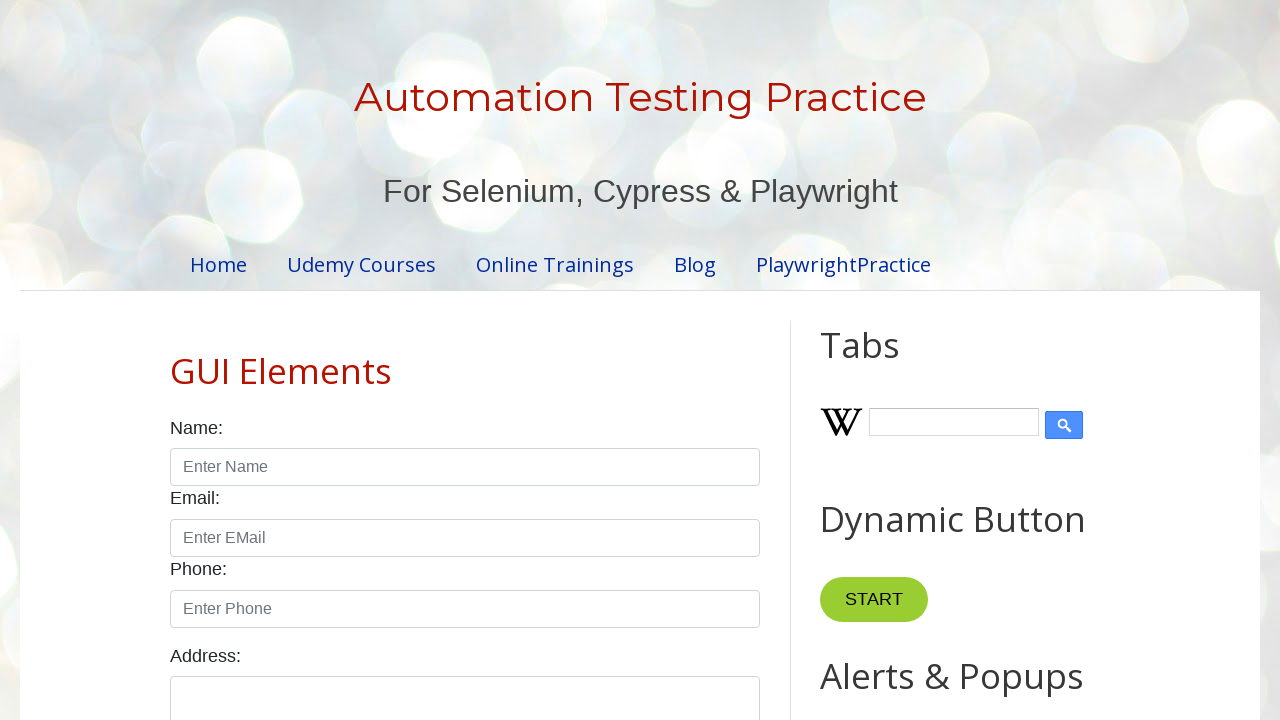

Located the product table element
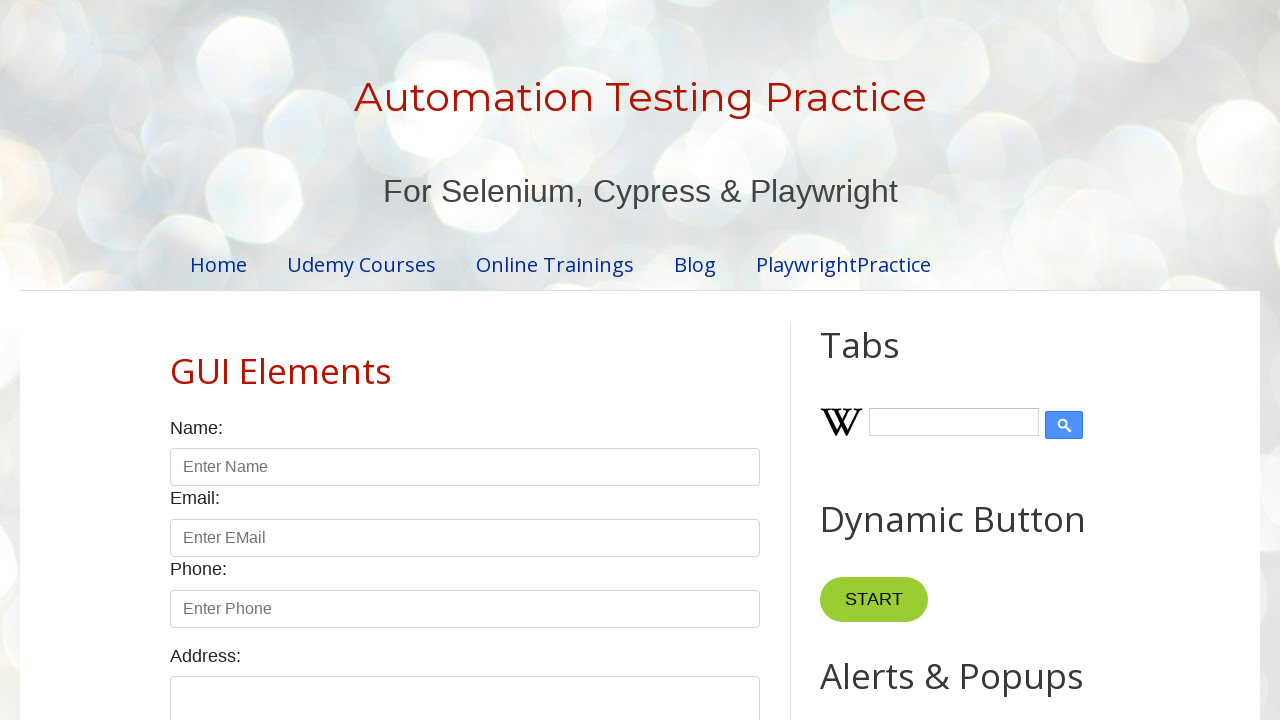

Located all table rows in tbody
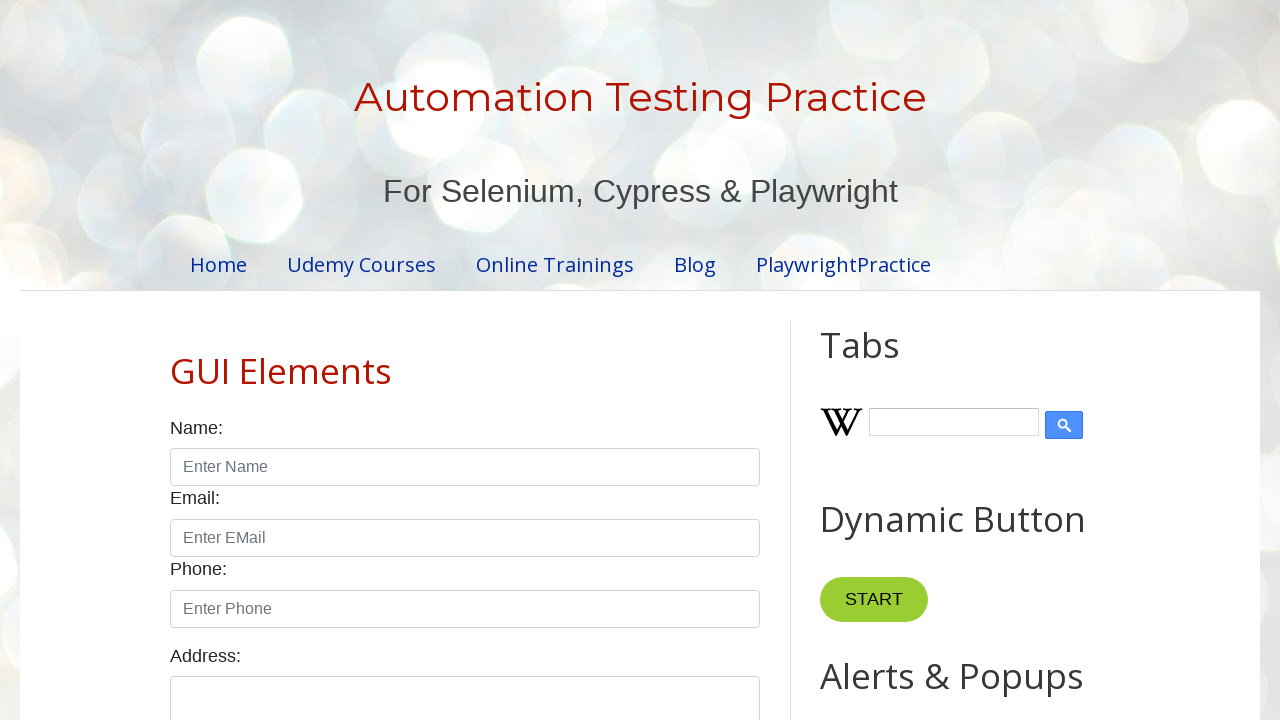

Filtered table rows to find row containing 'Laptop'
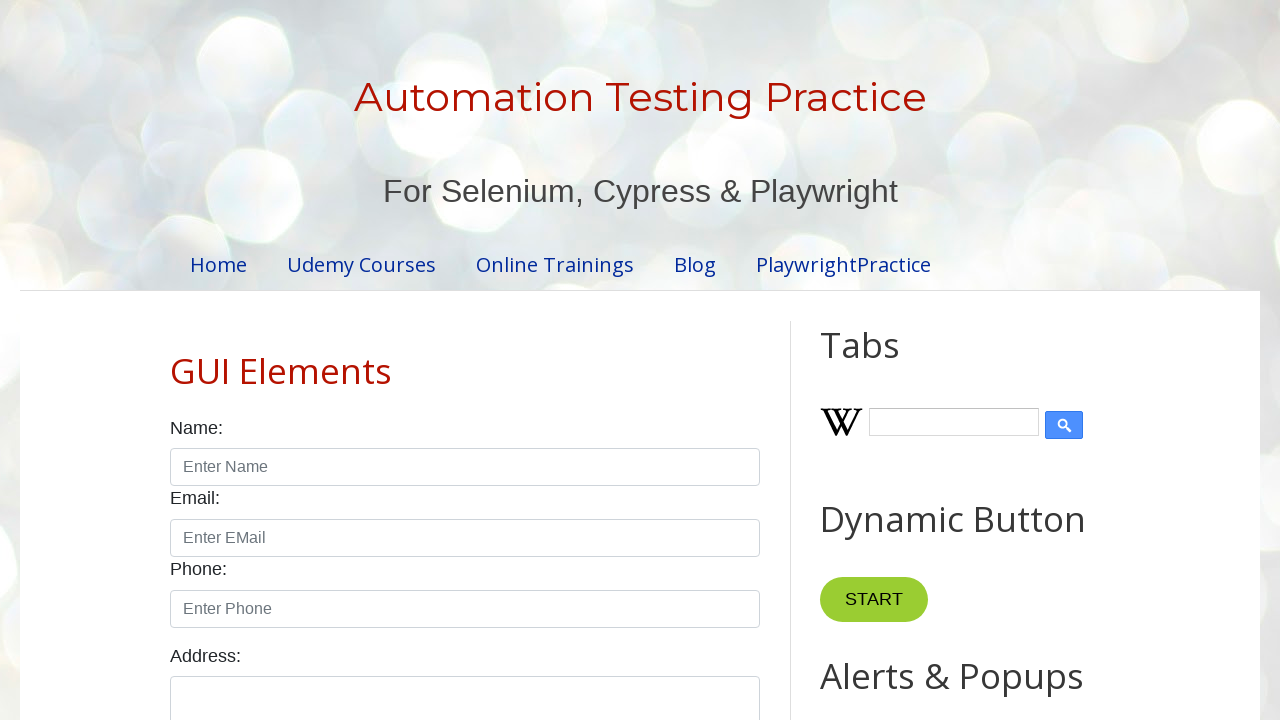

Clicked checkbox in the Laptop row at (651, 360) on xpath=//*[@id="productTable"] >> tbody tr >> internal:has-text="Laptop"i >> inpu
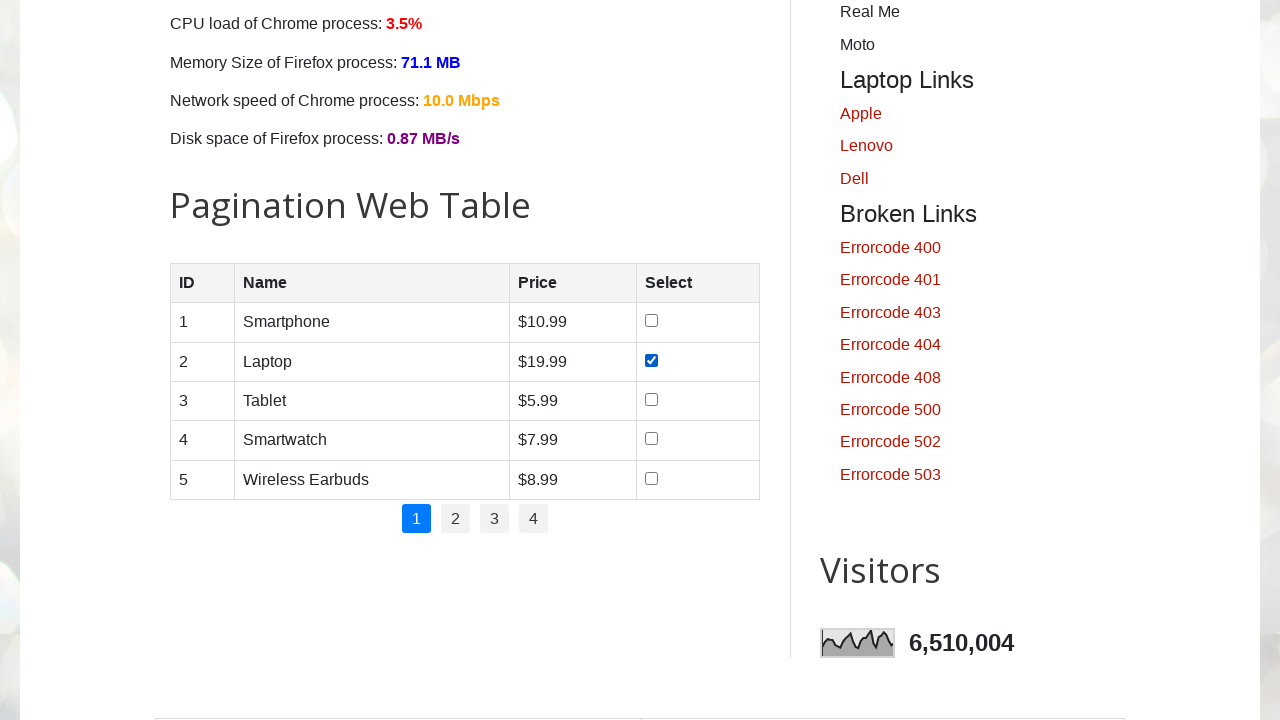

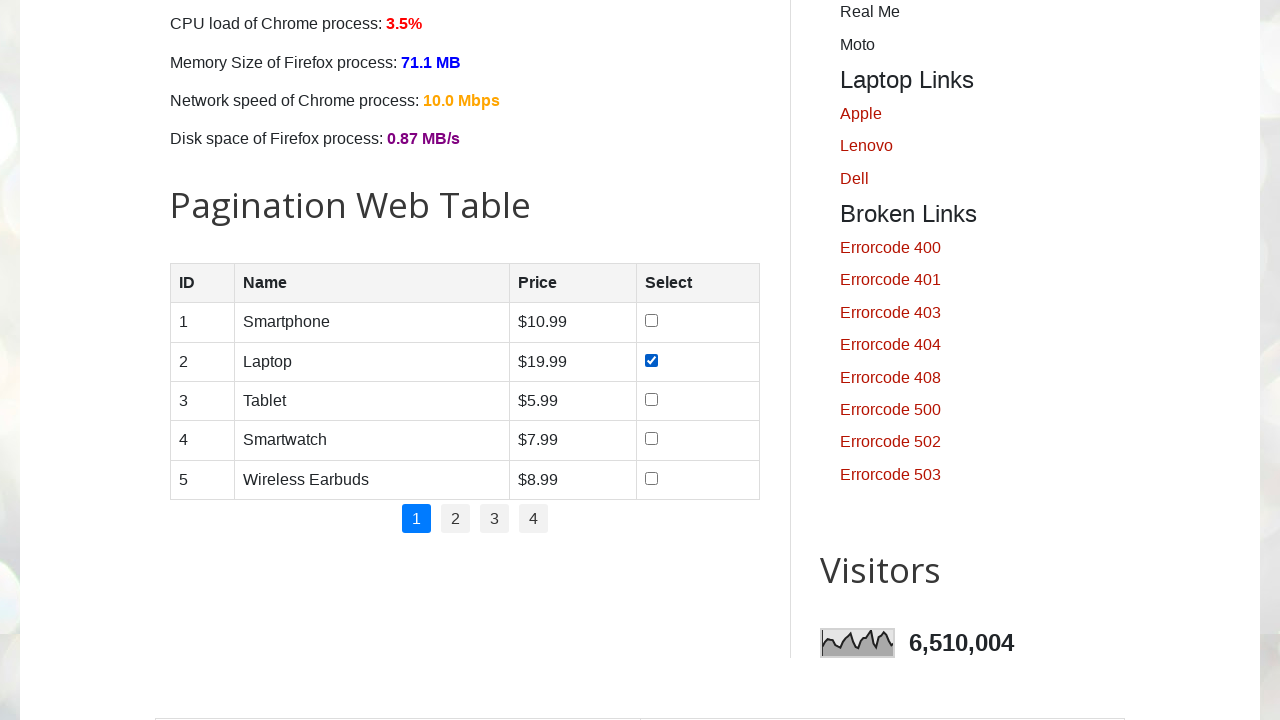